Tests file upload functionality by navigating to the File Upload page, selecting a file, and clicking the upload button.

Starting URL: https://the-internet.herokuapp.com/

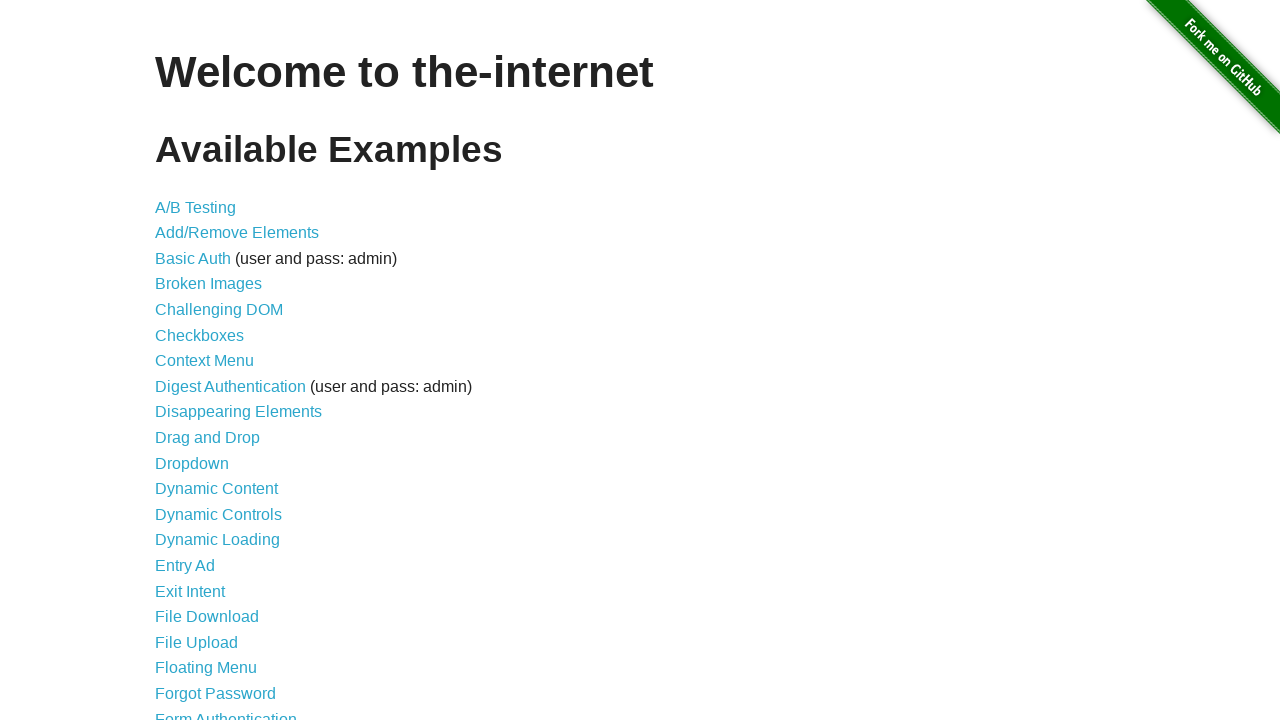

Clicked on File Upload link at (196, 642) on text=File Upload
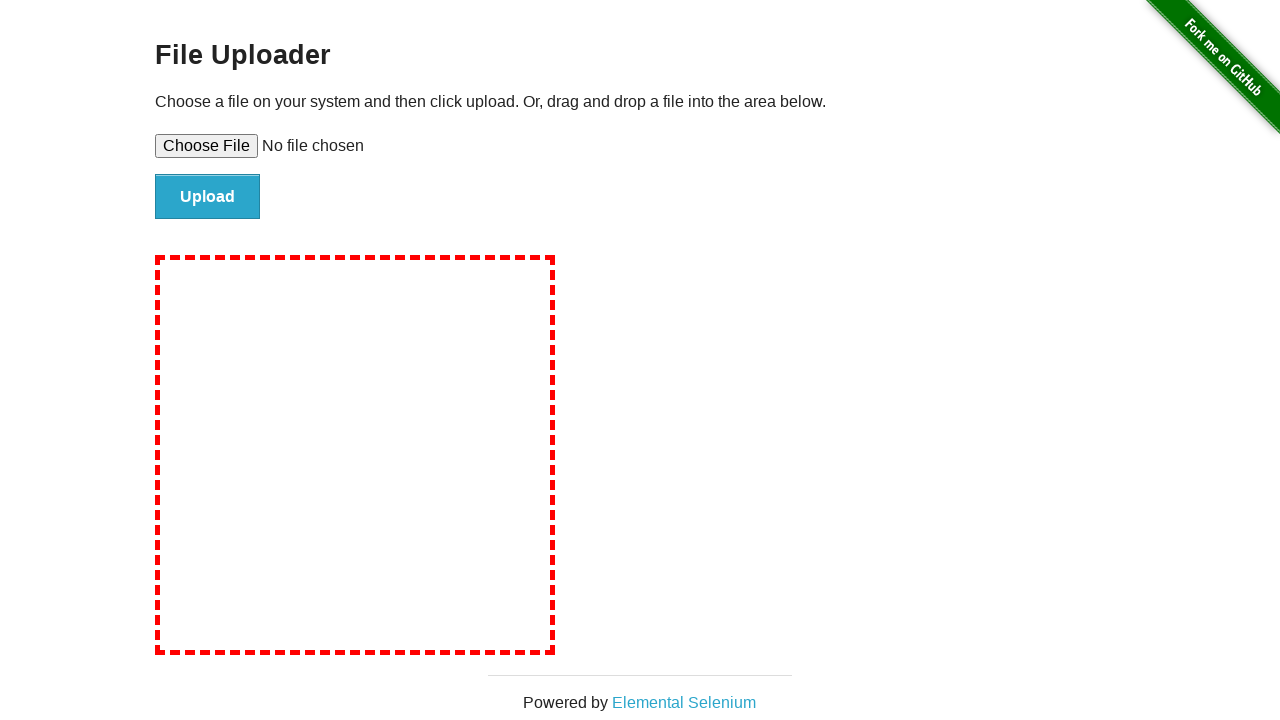

File upload page loaded and file input element is visible
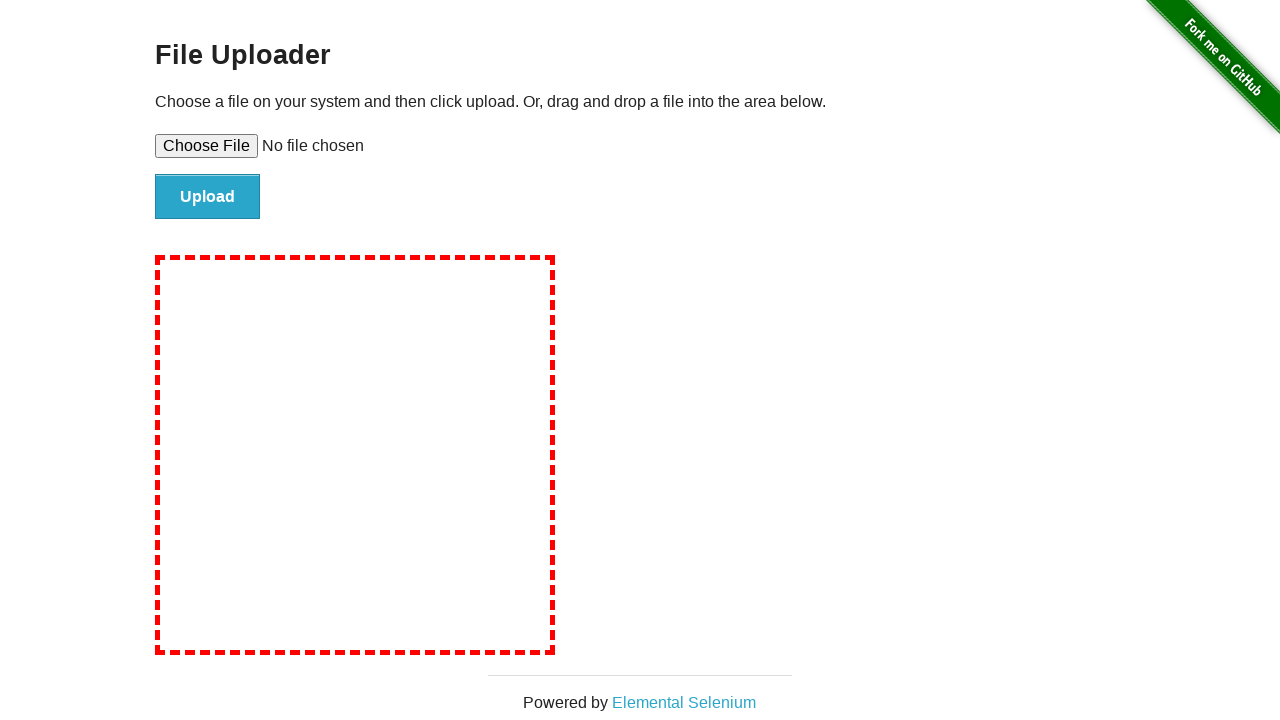

Created test file at /tmp/test_upload_file.txt with sample content
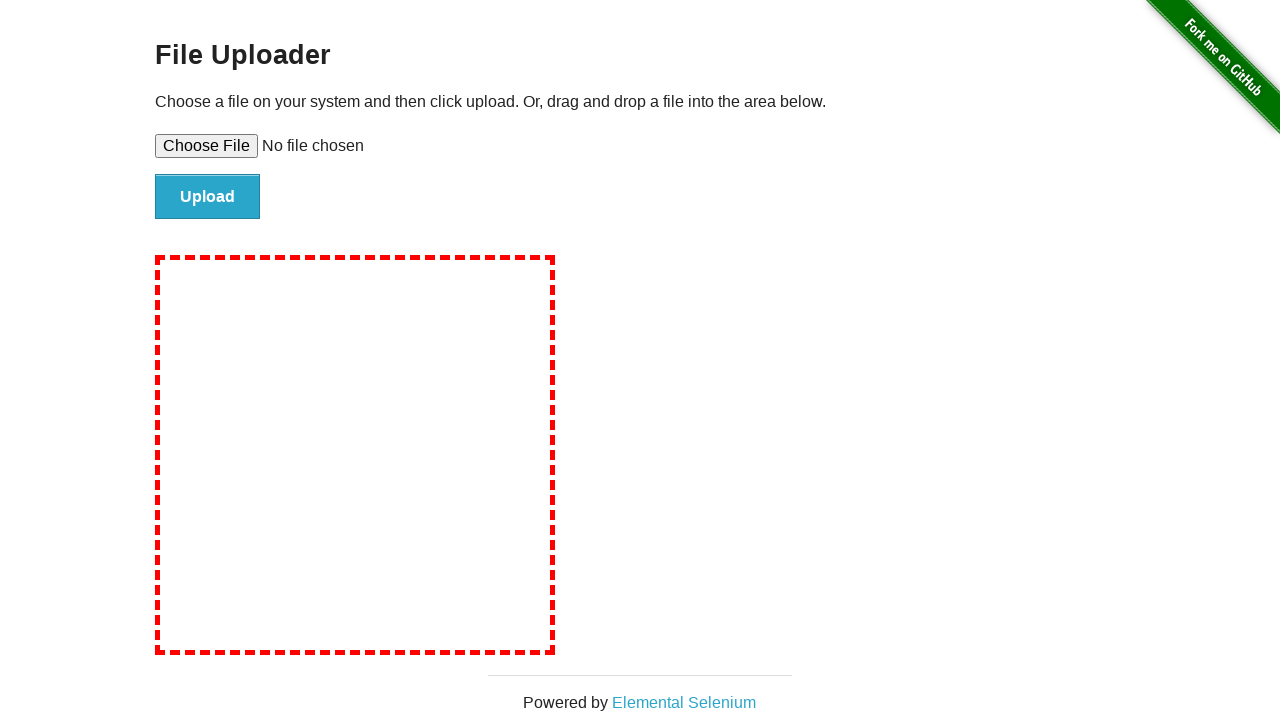

Selected test file for upload
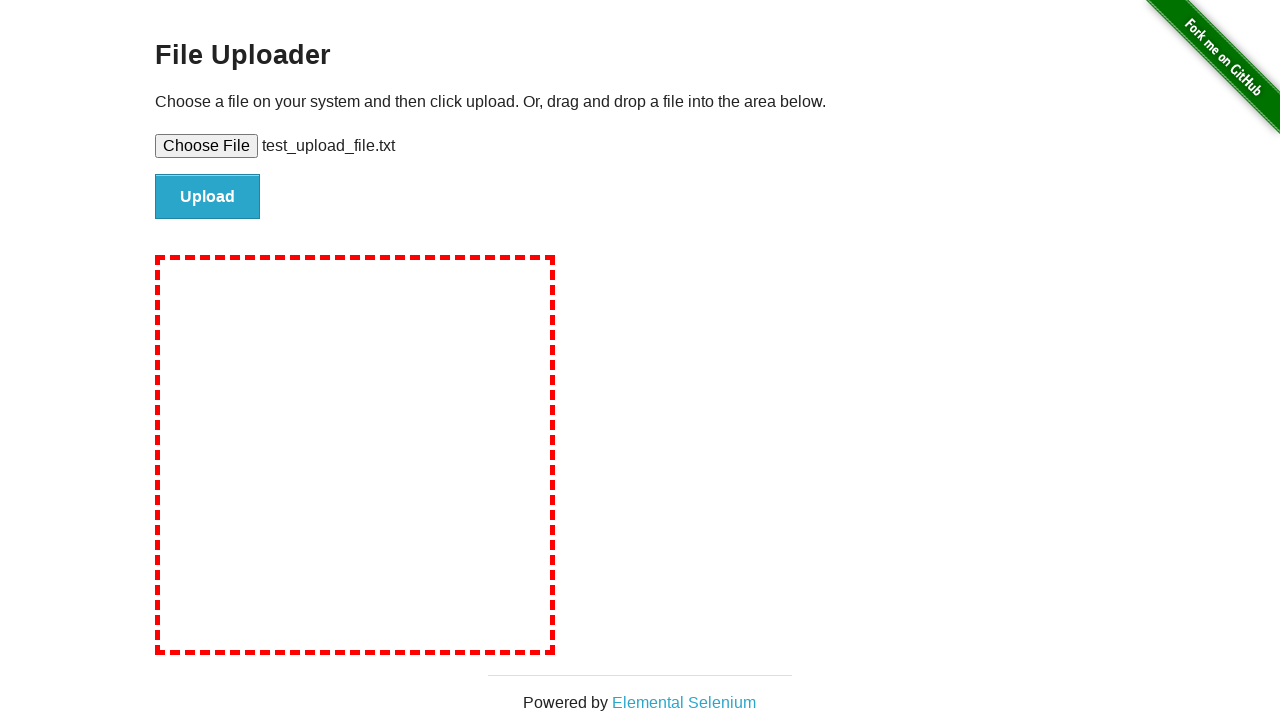

Clicked upload button to submit file at (208, 197) on #file-submit
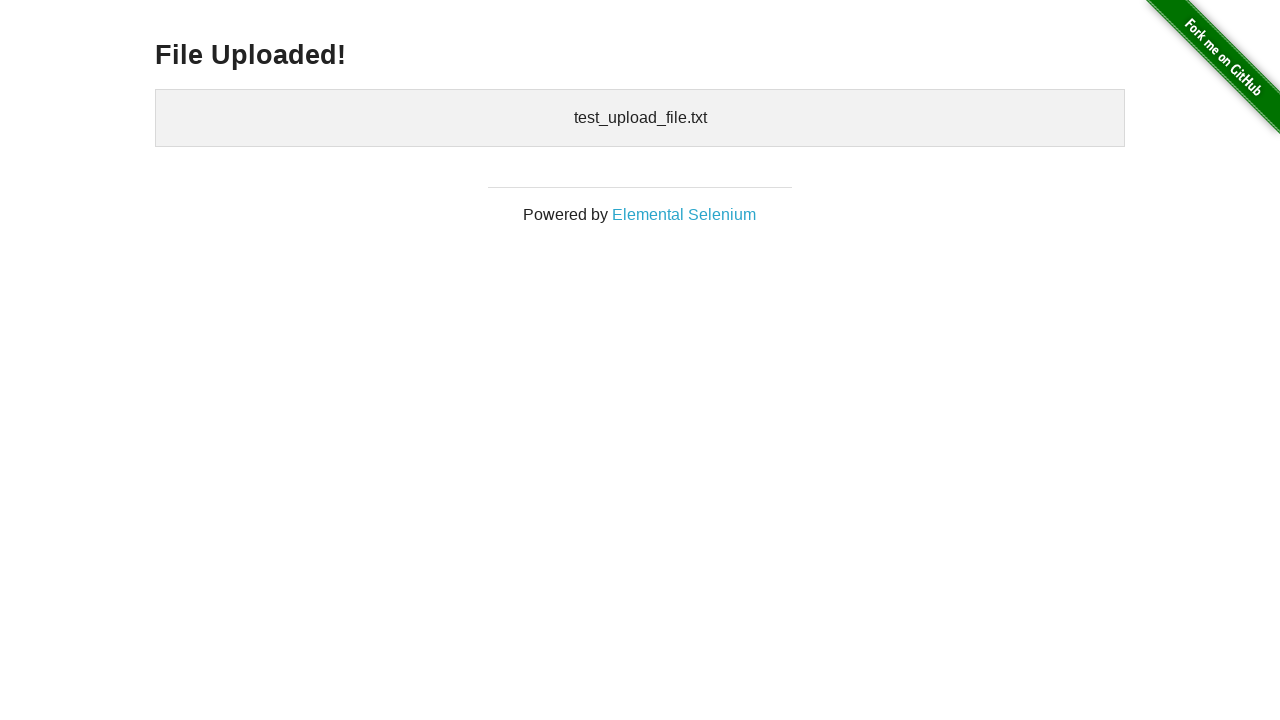

File upload completed and confirmation message is visible
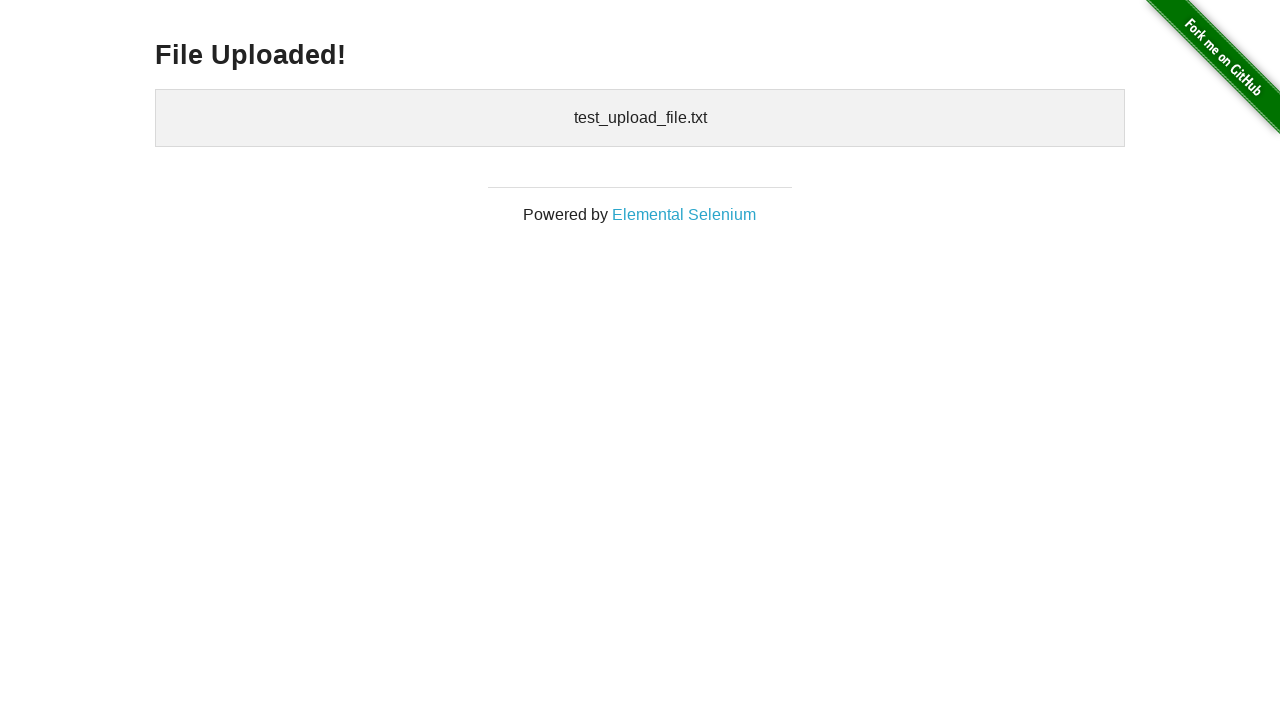

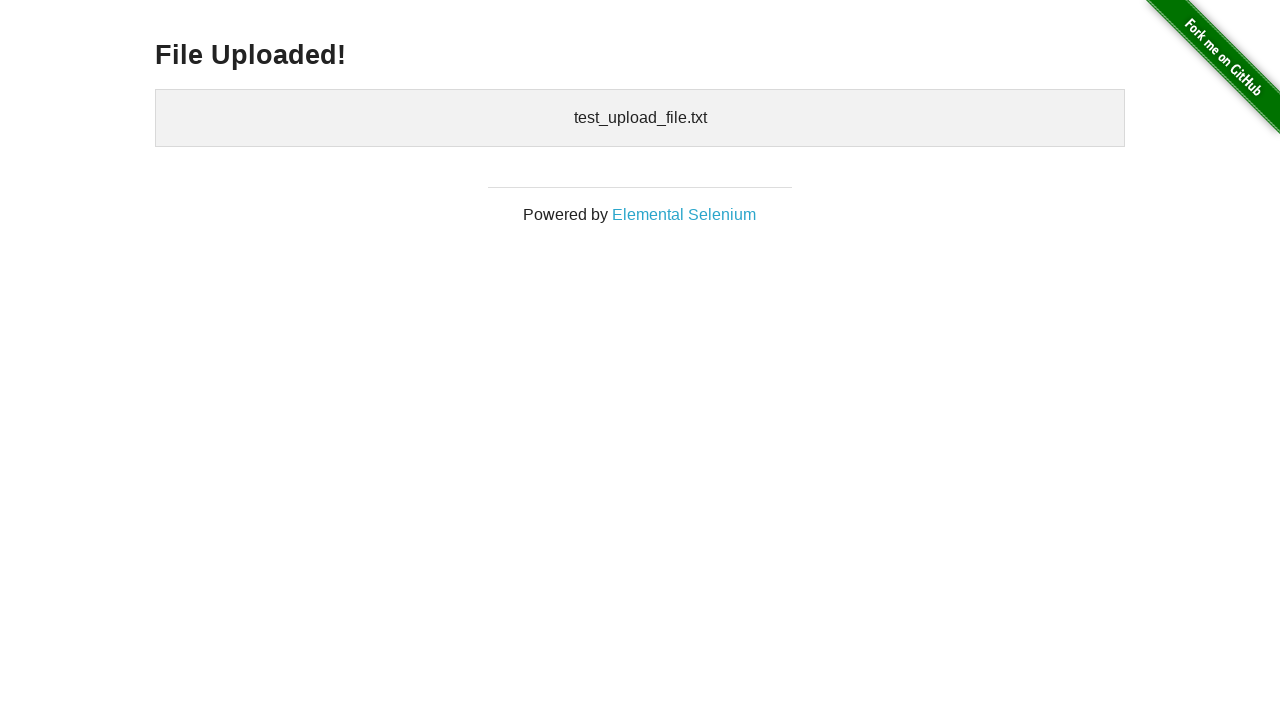